Tests DuckDuckGo search functionality by entering a search query and pressing Enter to submit

Starting URL: https://duckduckgo.com

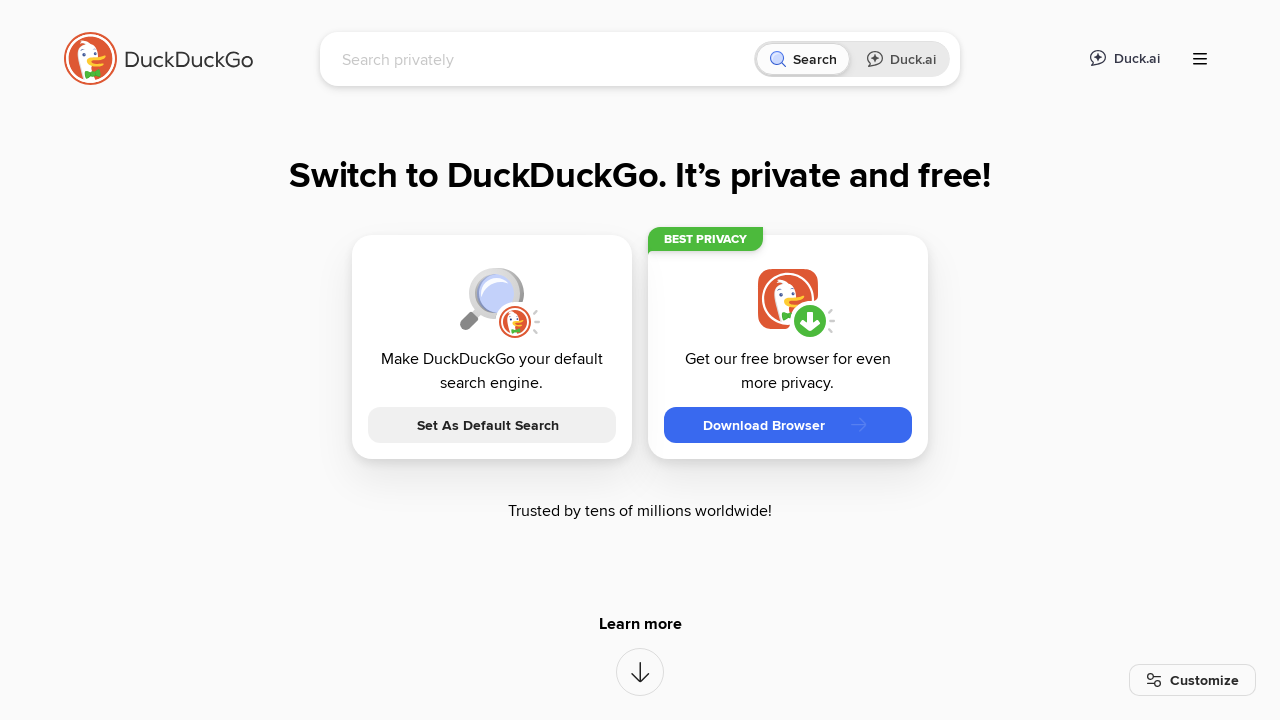

Filled search box with query 'Is Grid backward compatible?' on input[name='q']
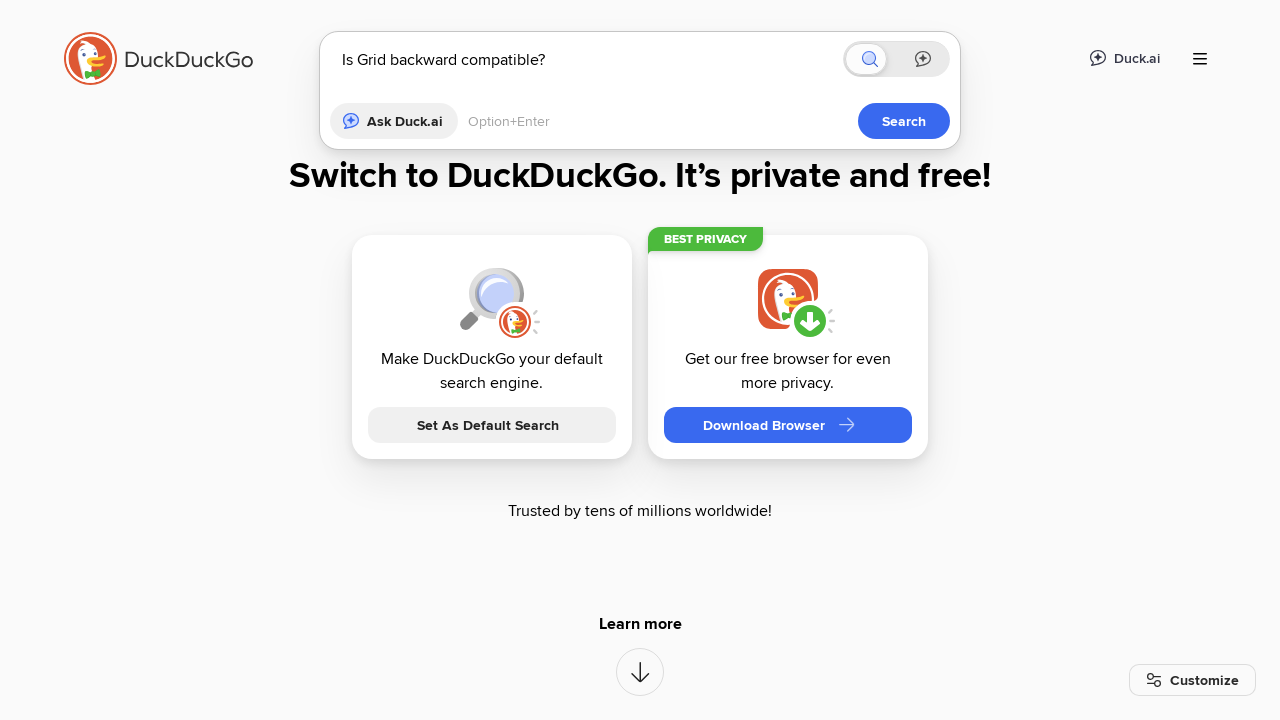

Pressed Enter to submit search query on input[name='q']
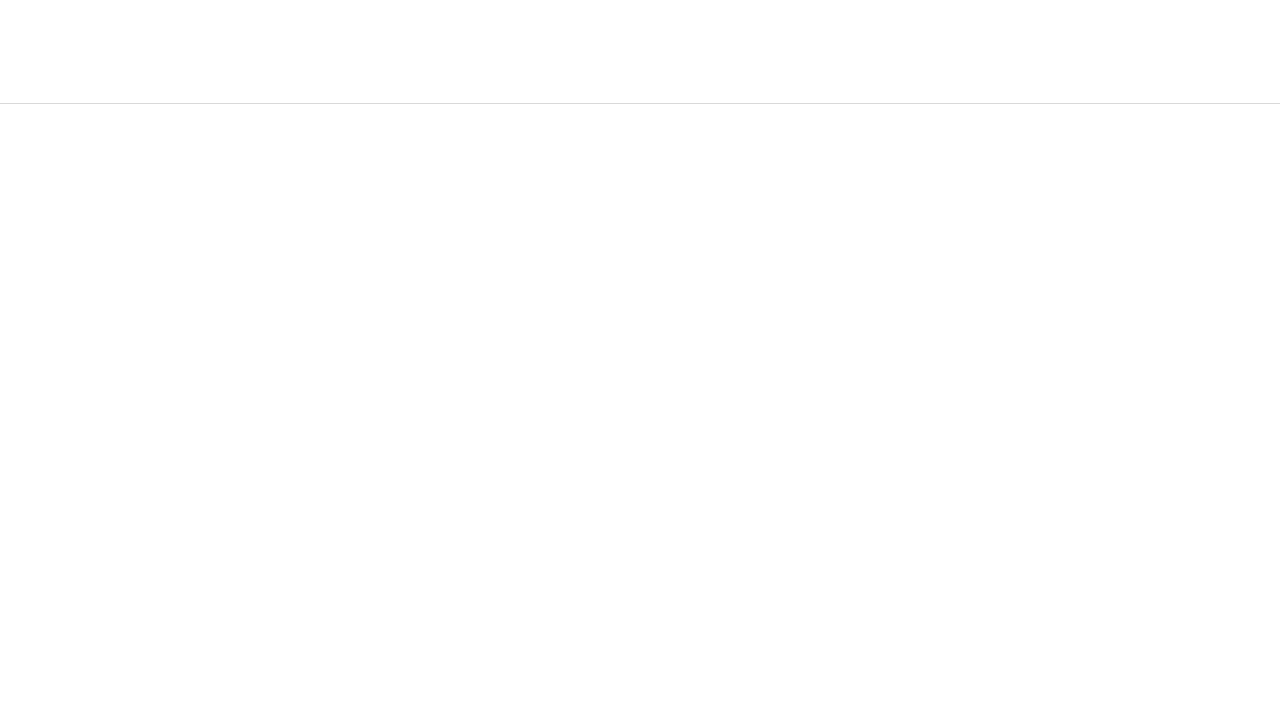

Search results loaded - page reached networkidle state
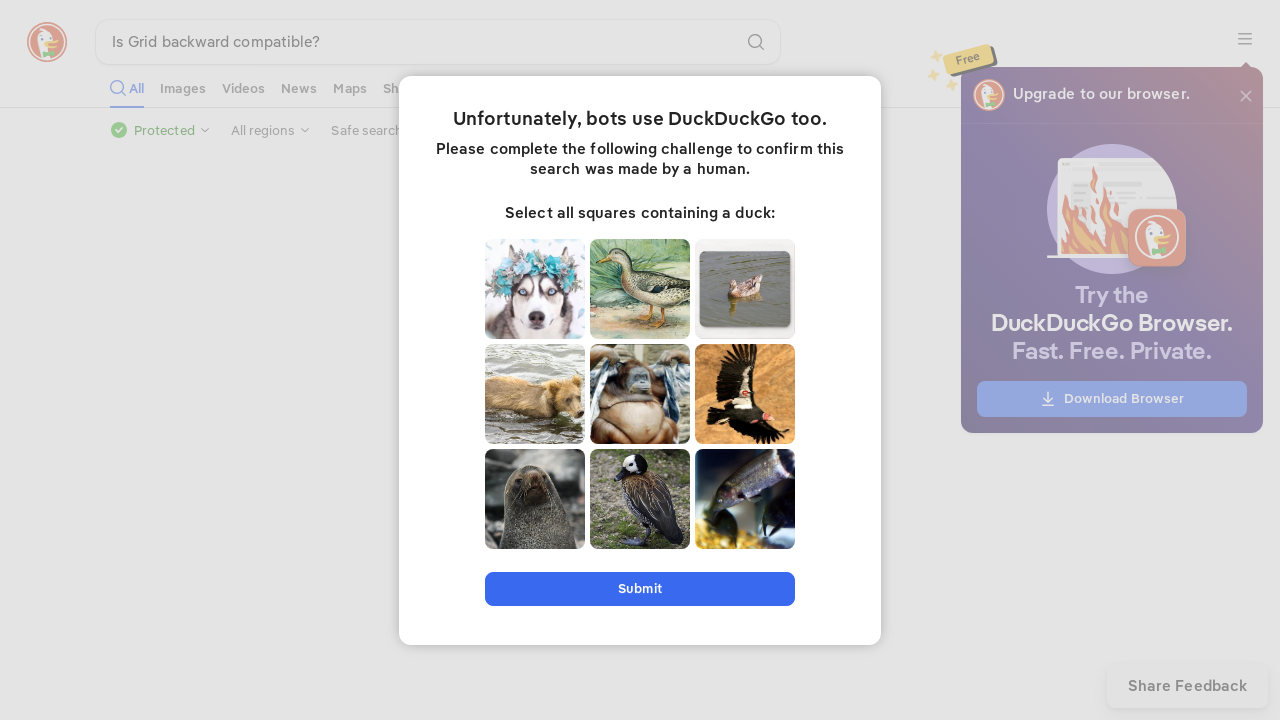

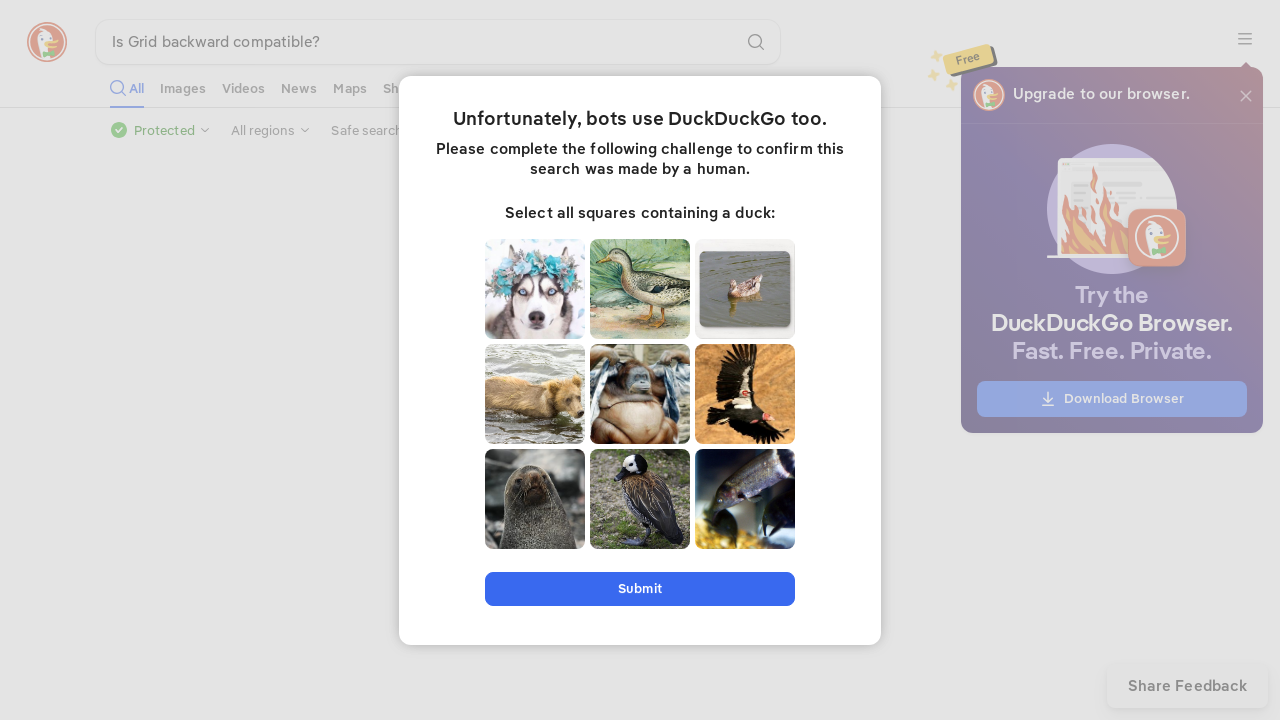